Tests that the Clear completed button displays correct text when items are completed.

Starting URL: https://demo.playwright.dev/todomvc

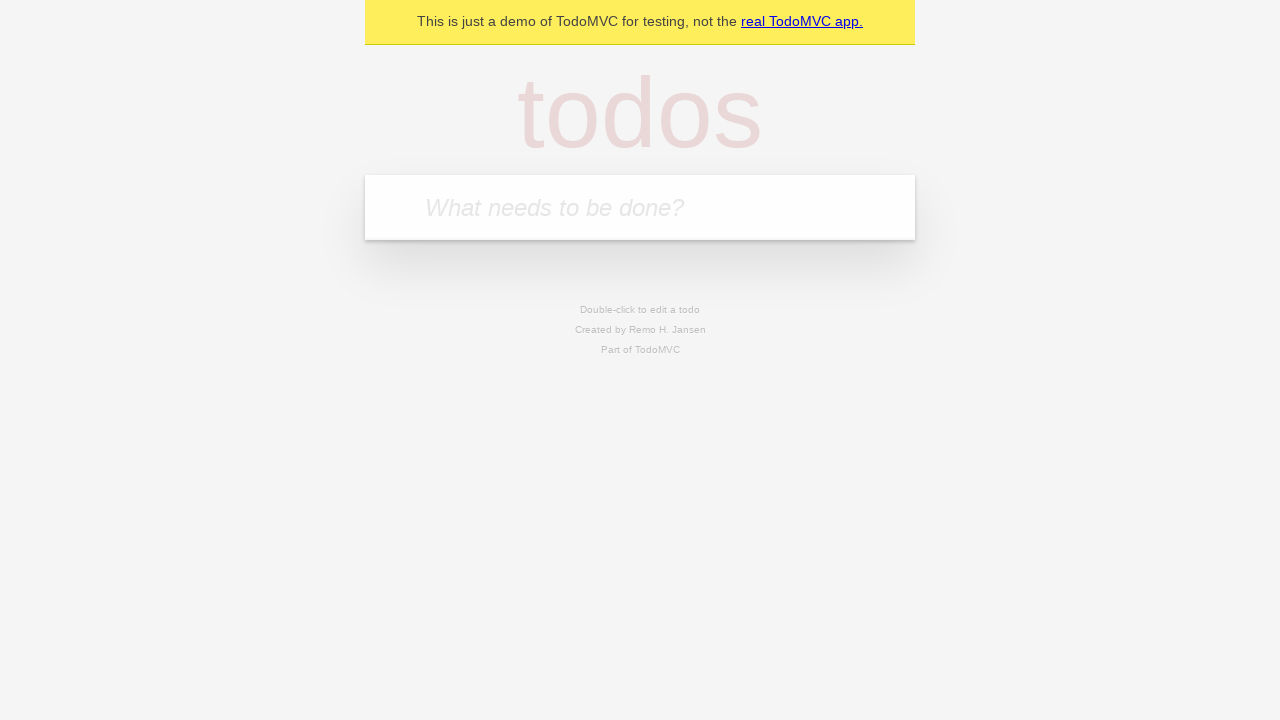

Filled input field with 'buy some cheese' on internal:attr=[placeholder="What needs to be done?"i]
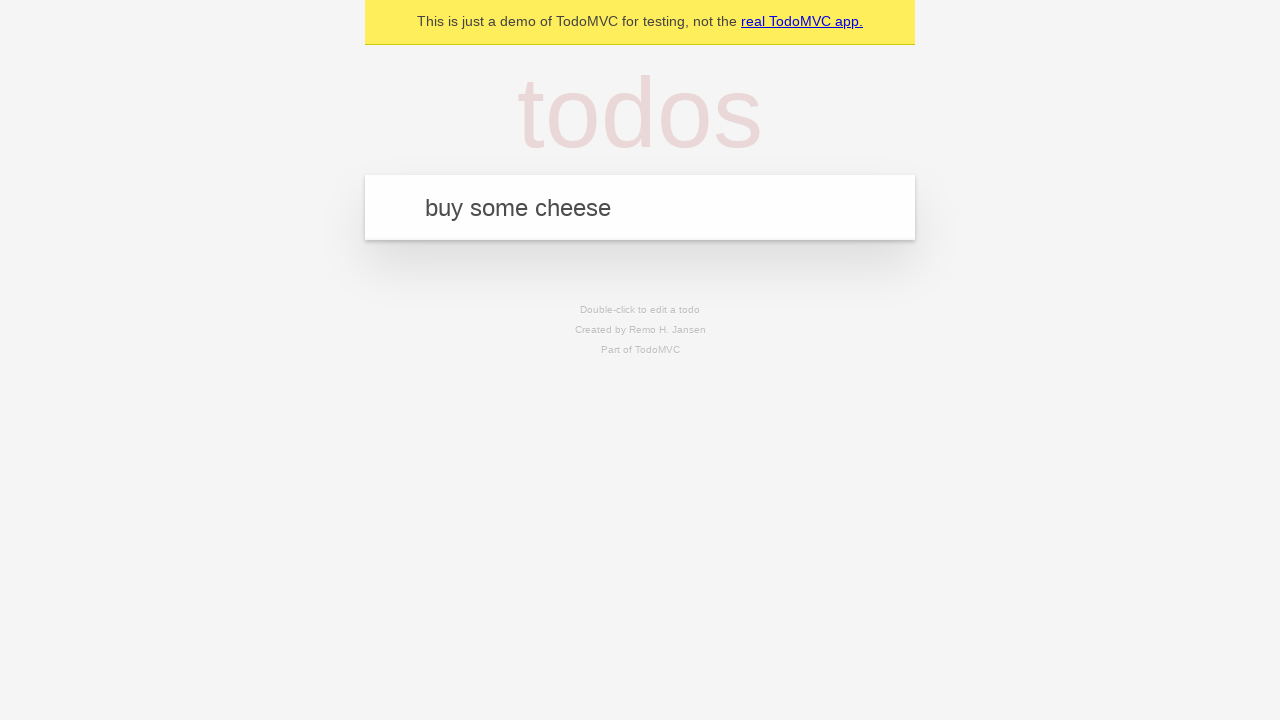

Pressed Enter to add first todo item on internal:attr=[placeholder="What needs to be done?"i]
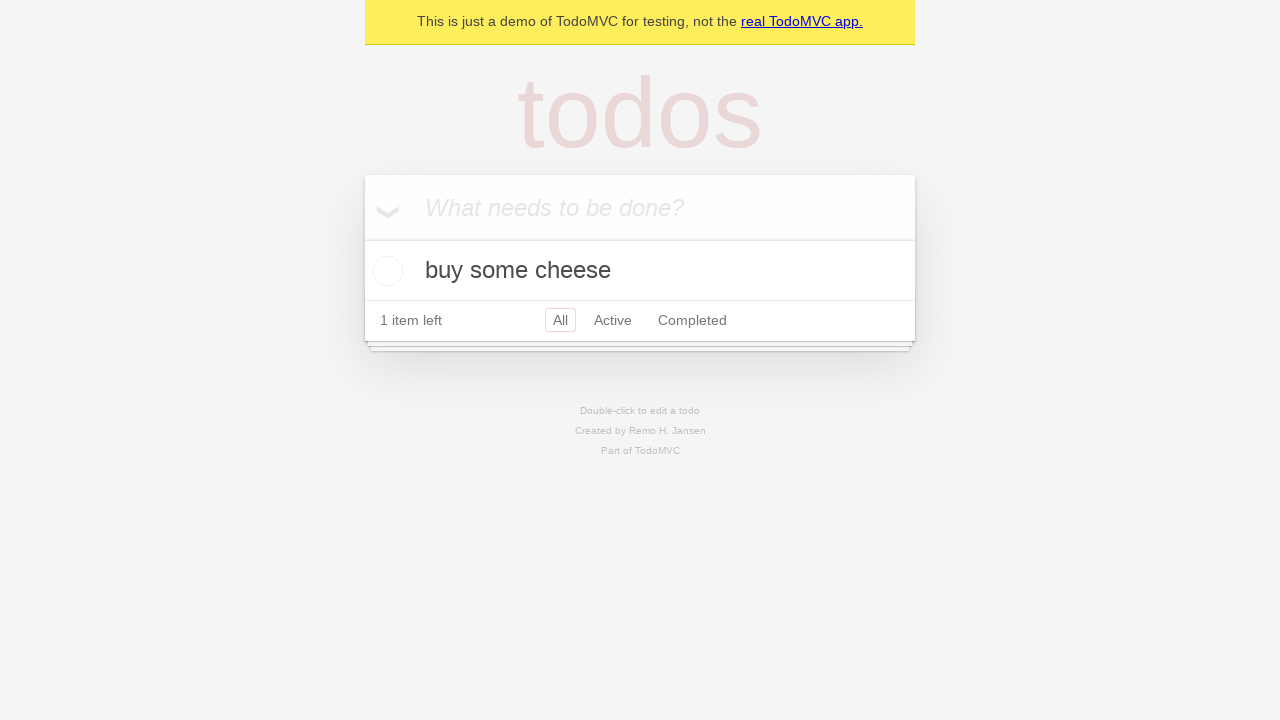

Filled input field with 'feed the cat' on internal:attr=[placeholder="What needs to be done?"i]
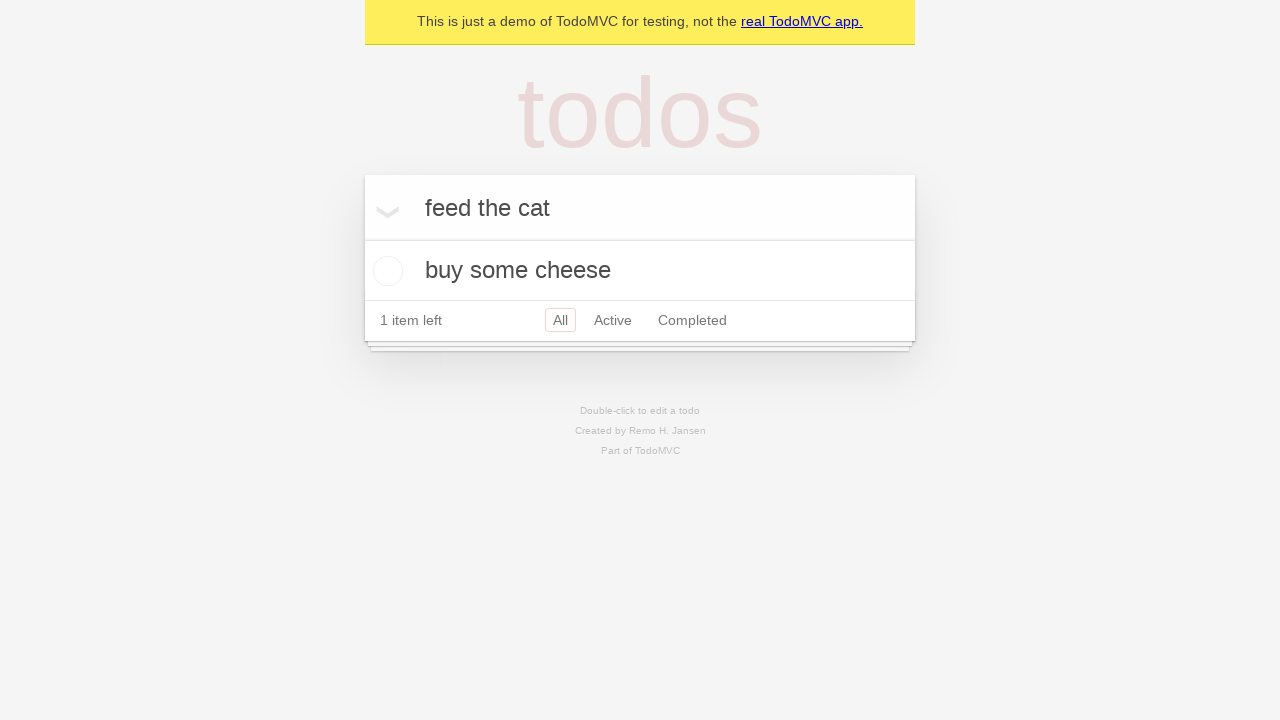

Pressed Enter to add second todo item on internal:attr=[placeholder="What needs to be done?"i]
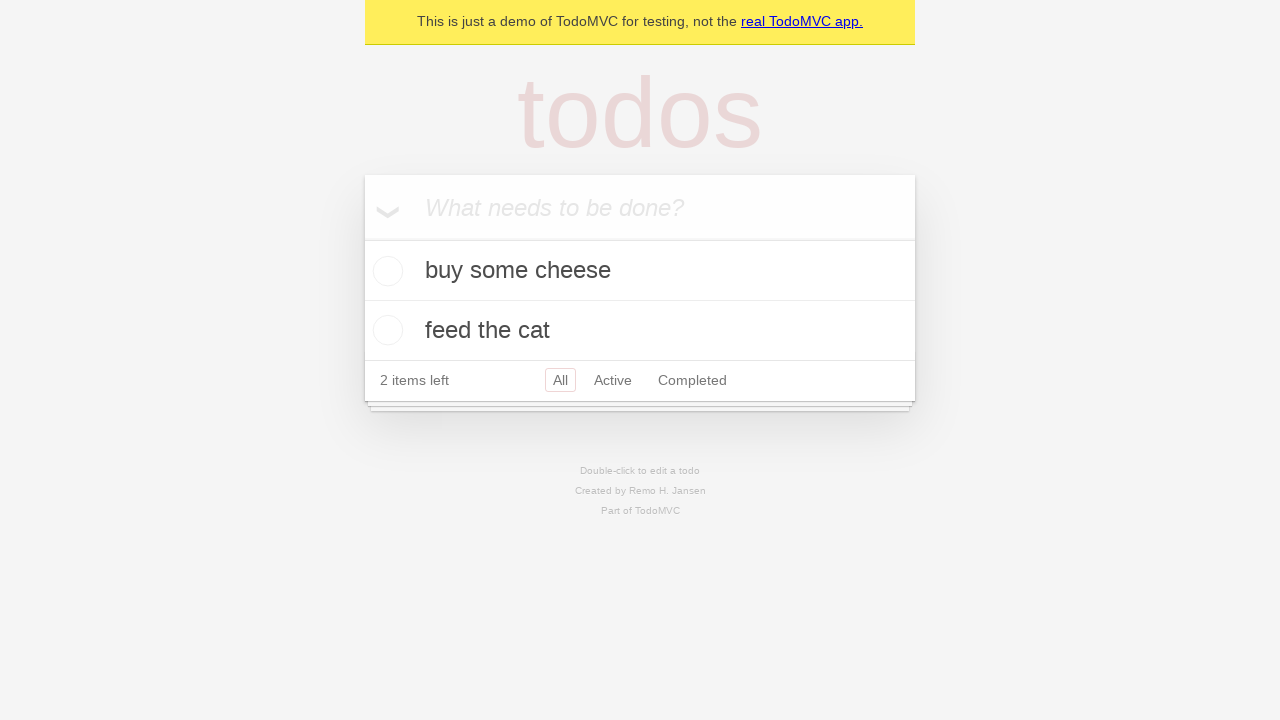

Filled input field with 'book a doctors appointment' on internal:attr=[placeholder="What needs to be done?"i]
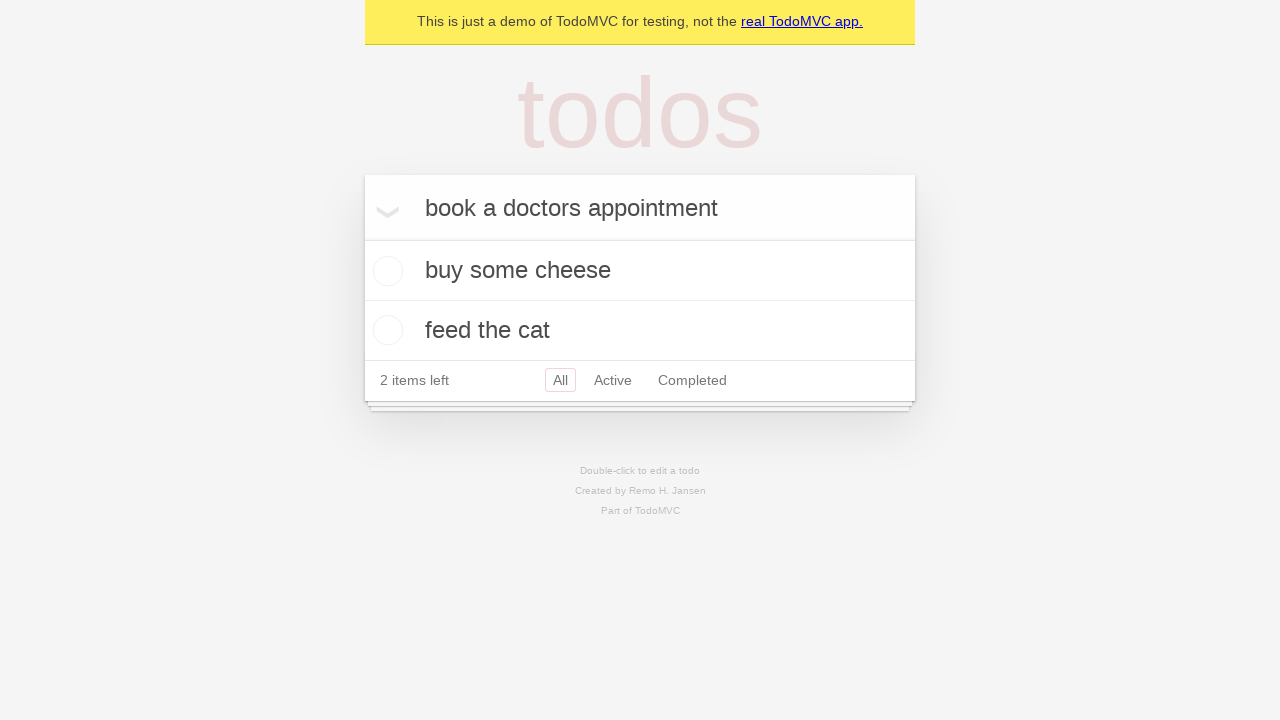

Pressed Enter to add third todo item on internal:attr=[placeholder="What needs to be done?"i]
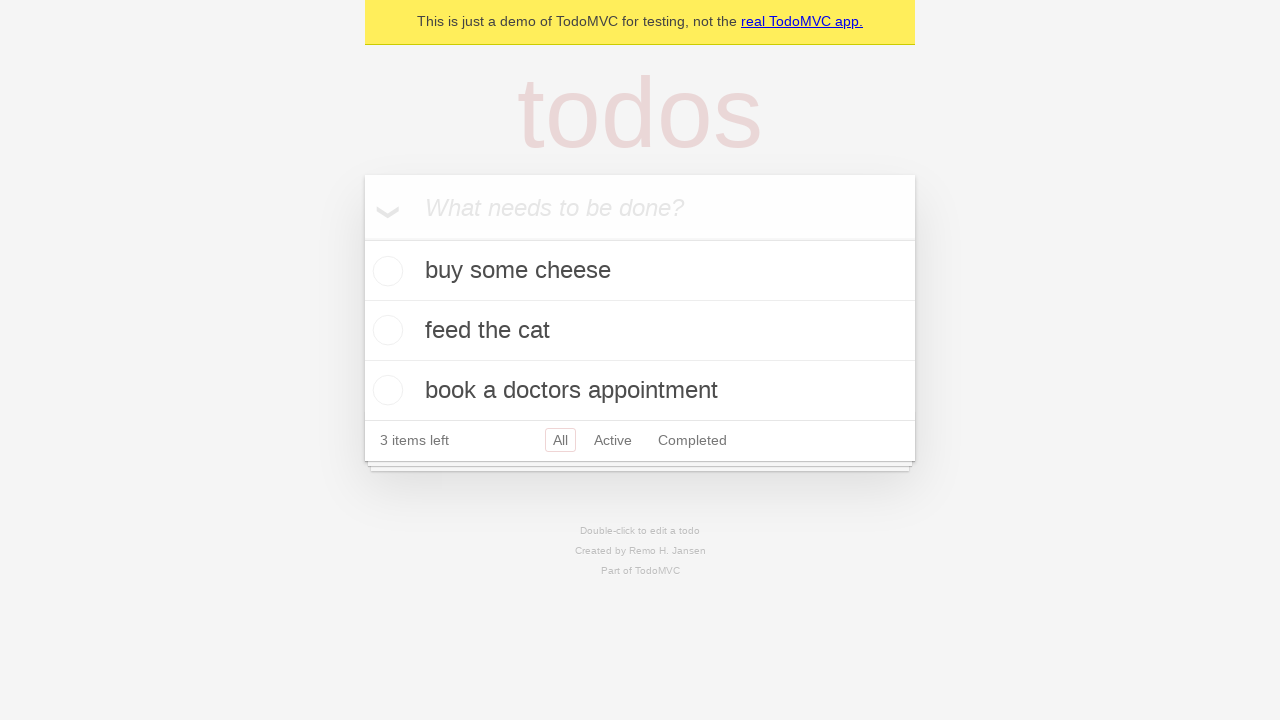

Checked the first todo item as completed at (385, 271) on .todo-list li .toggle >> nth=0
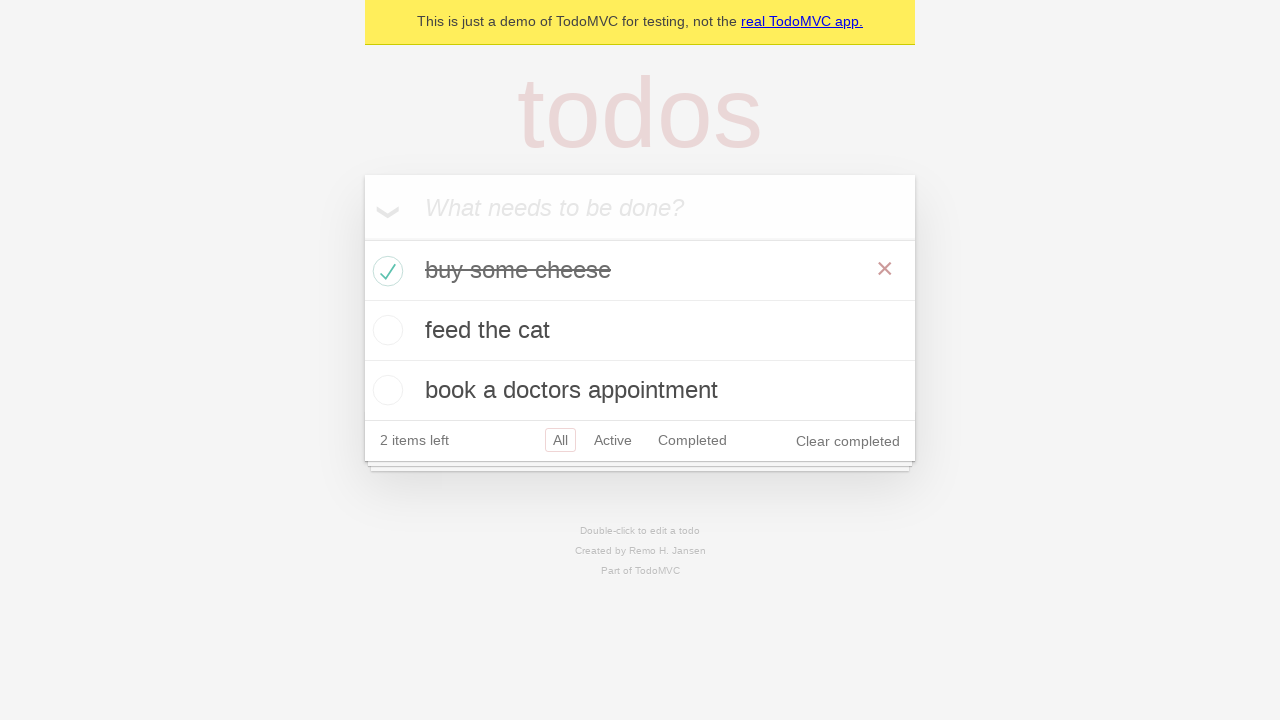

Verified that 'Clear completed' button is visible
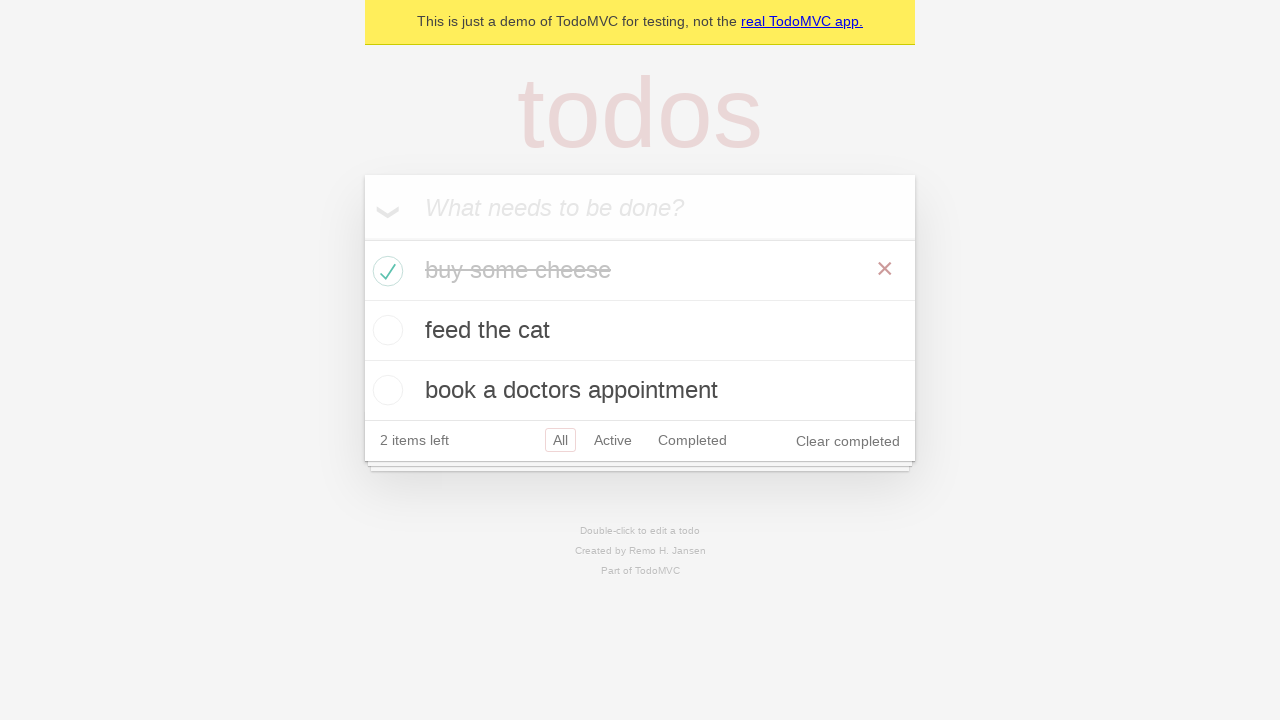

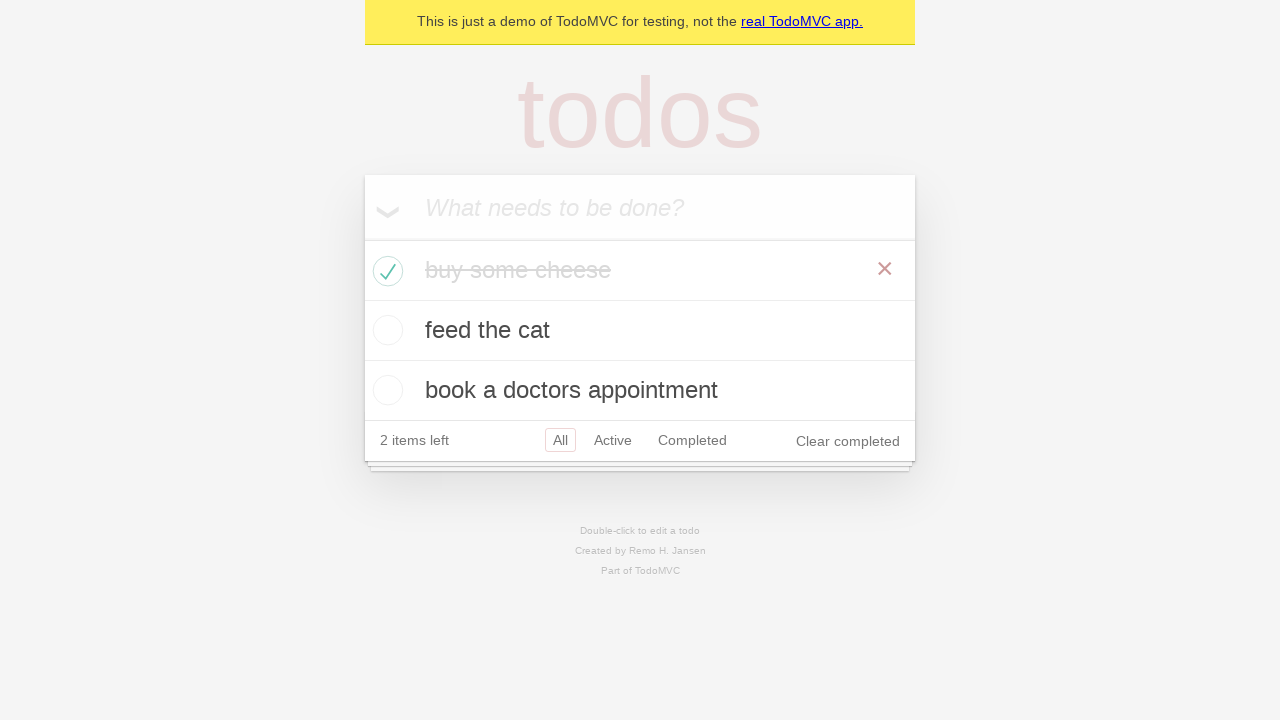